Tests drag-and-drop functionality on the jQuery UI demo page by switching to an iframe, dragging an element to a target drop zone, and switching back to the main content.

Starting URL: https://jqueryui.com/droppable/

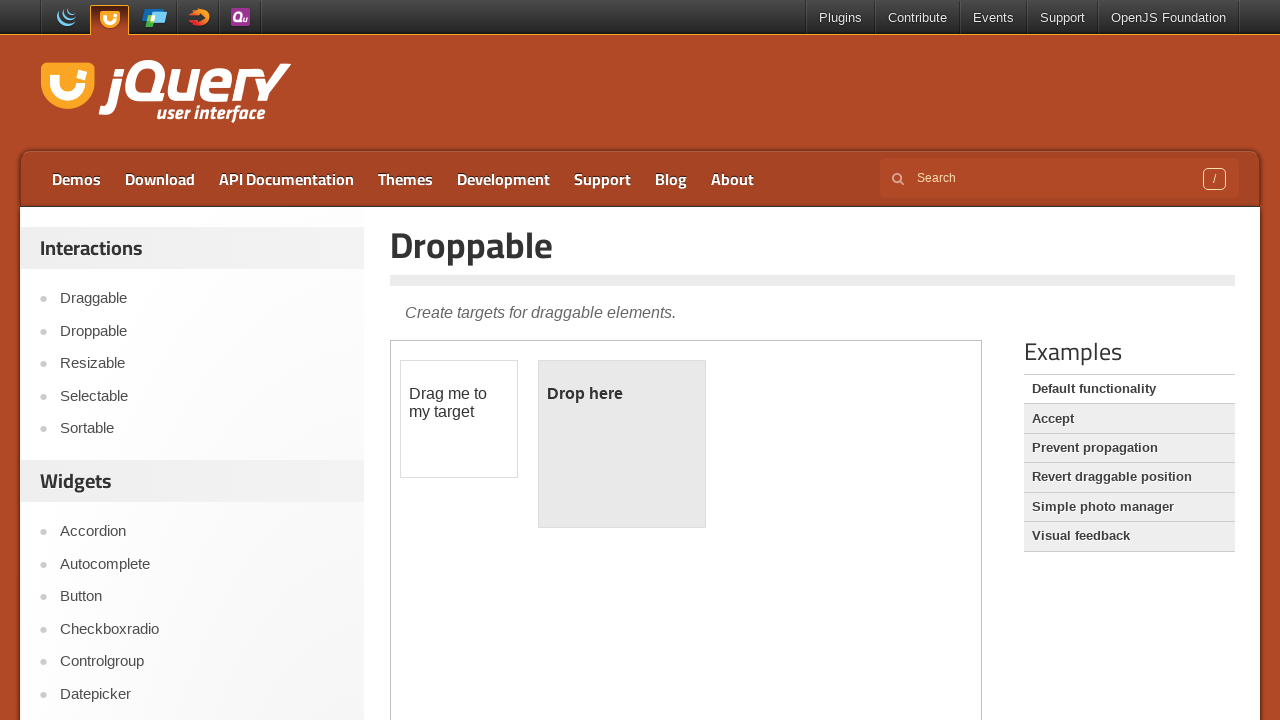

Located the demo iframe
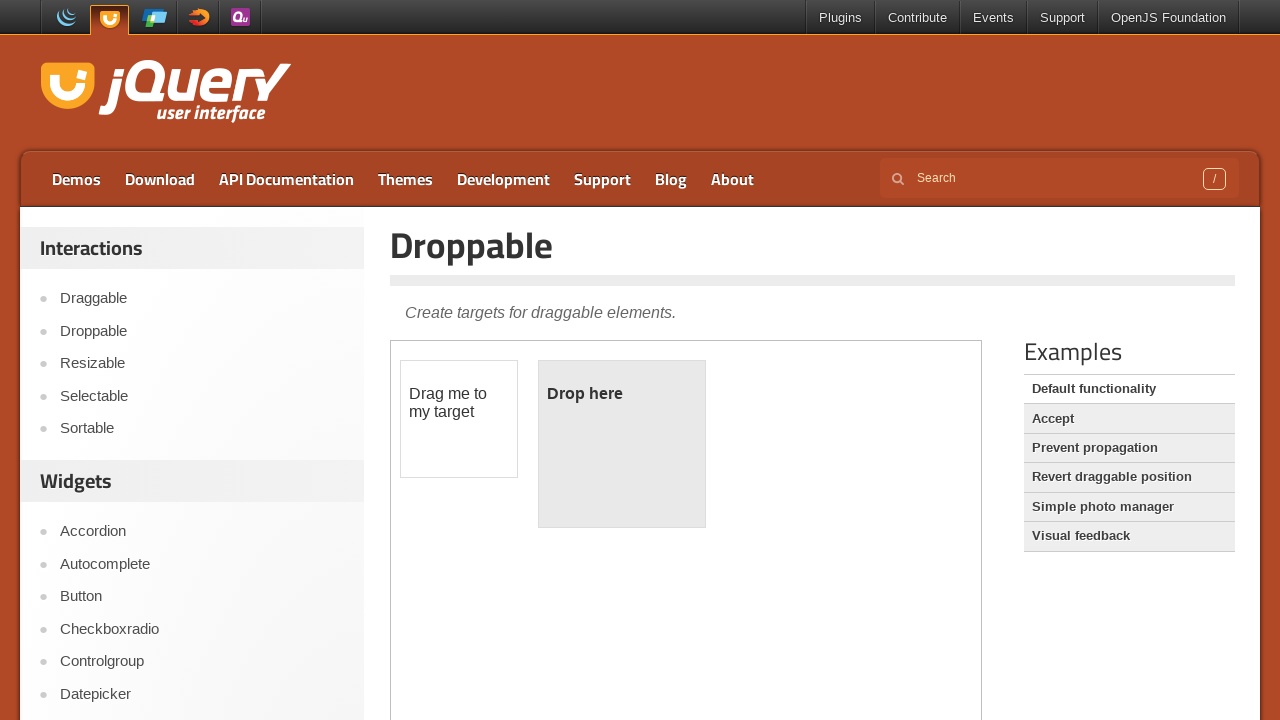

Located the draggable element (#draggable) within the iframe
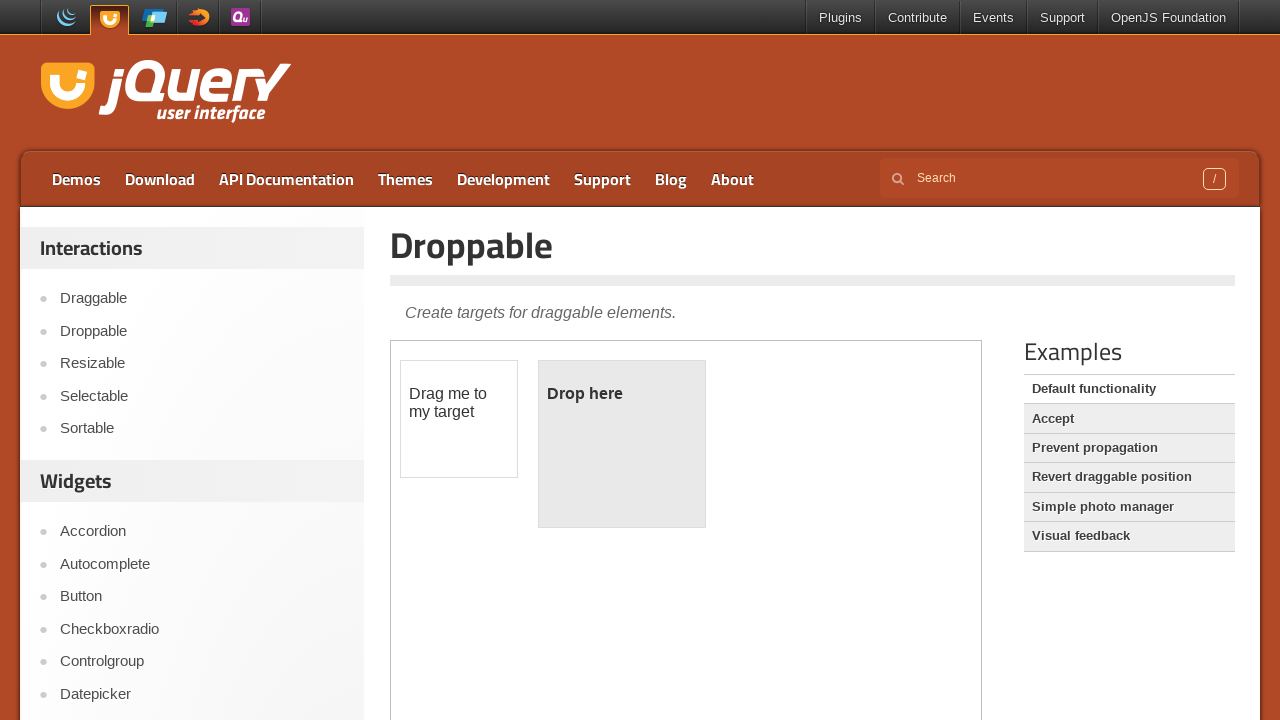

Located the droppable target element (#droppable) within the iframe
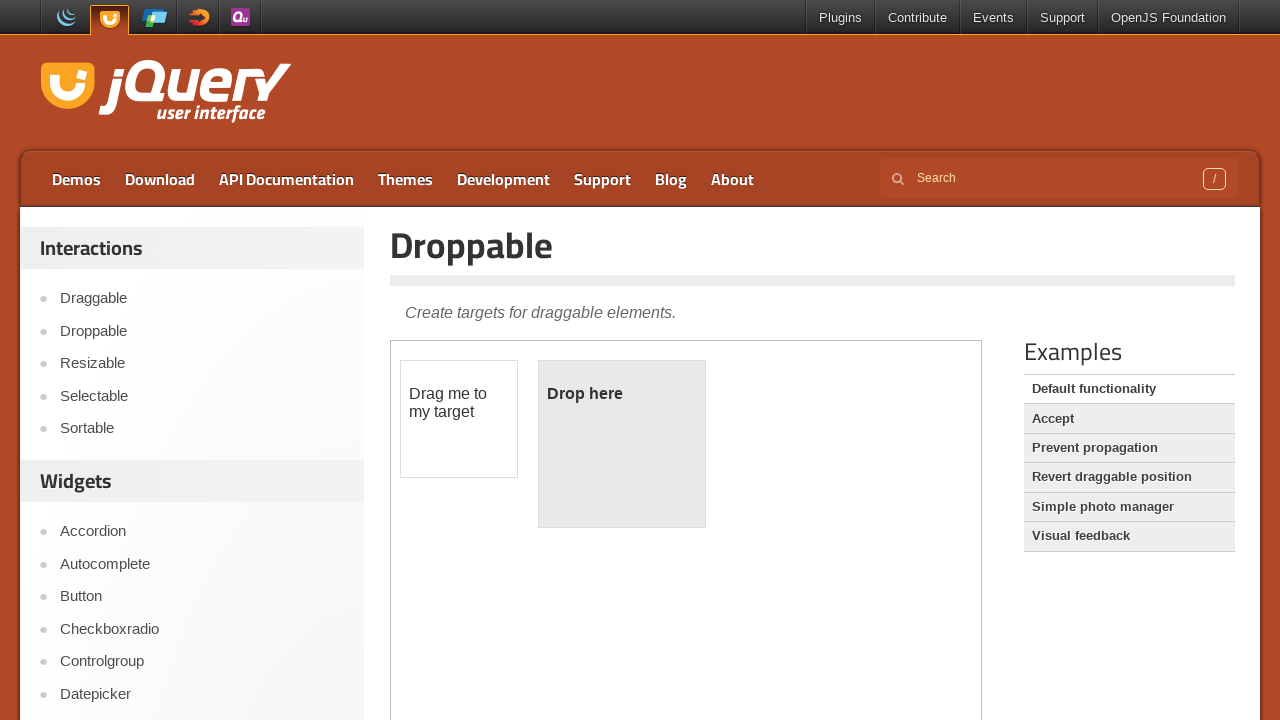

Dragged the draggable element to the droppable target zone at (622, 444)
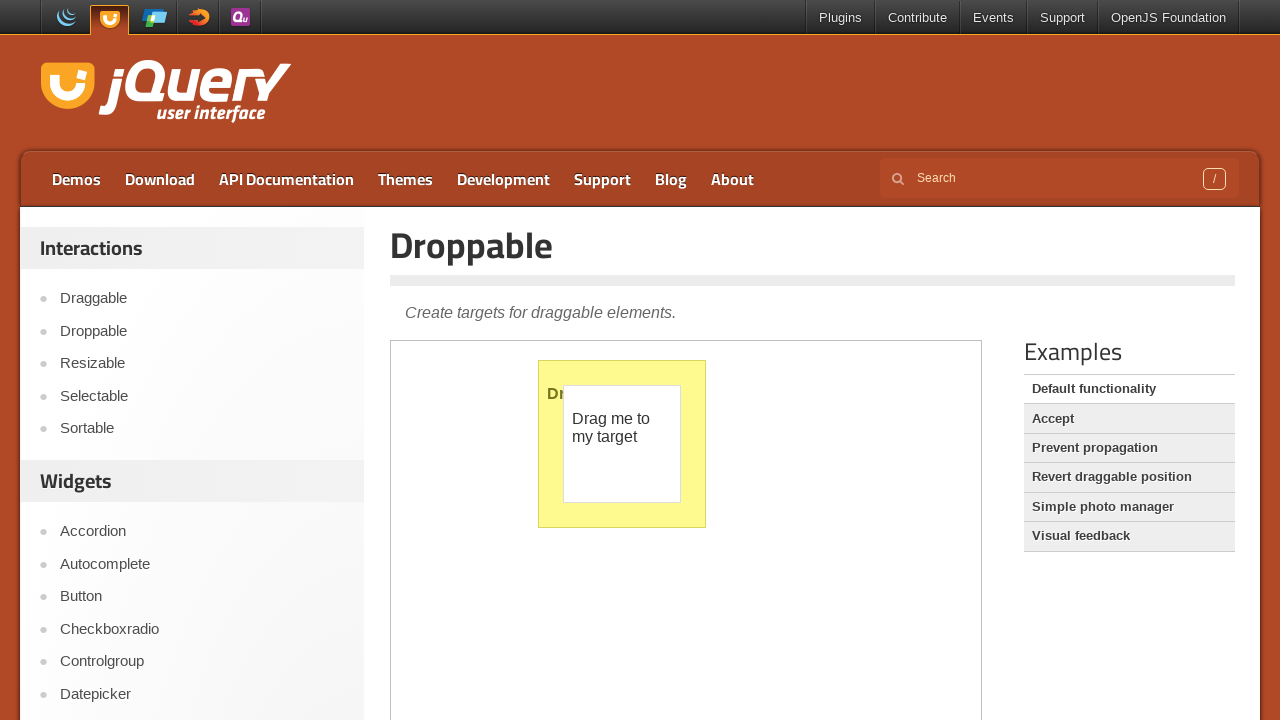

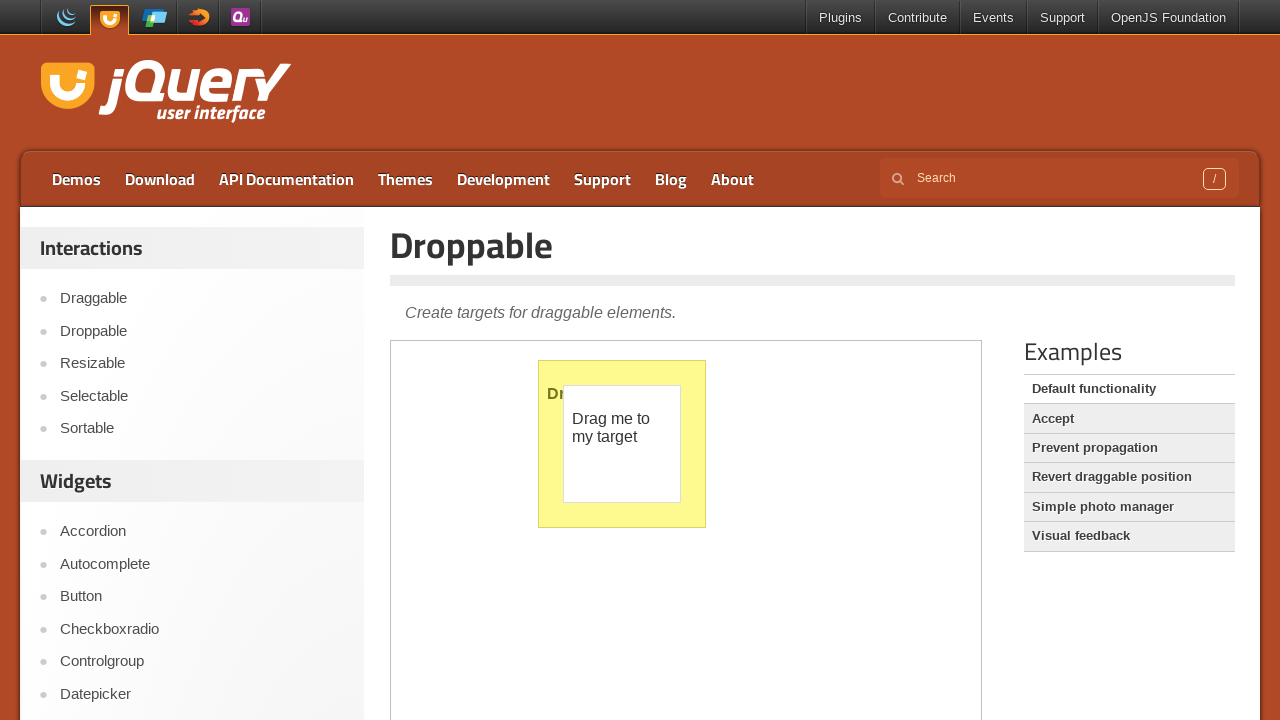